Tests a math calculation form by reading two numbers from the page, calculating their sum, selecting the result from a dropdown, and submitting the form

Starting URL: http://suninjuly.github.io/selects2.html

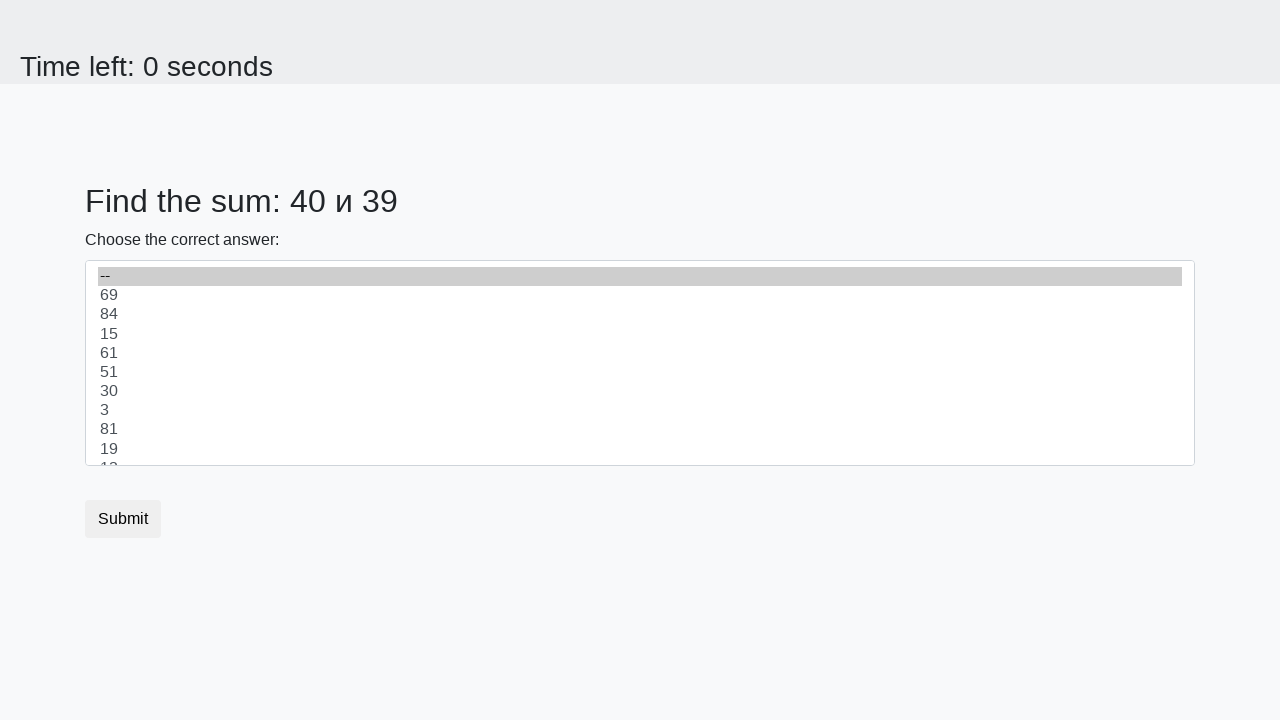

Retrieved first number from #num1 element
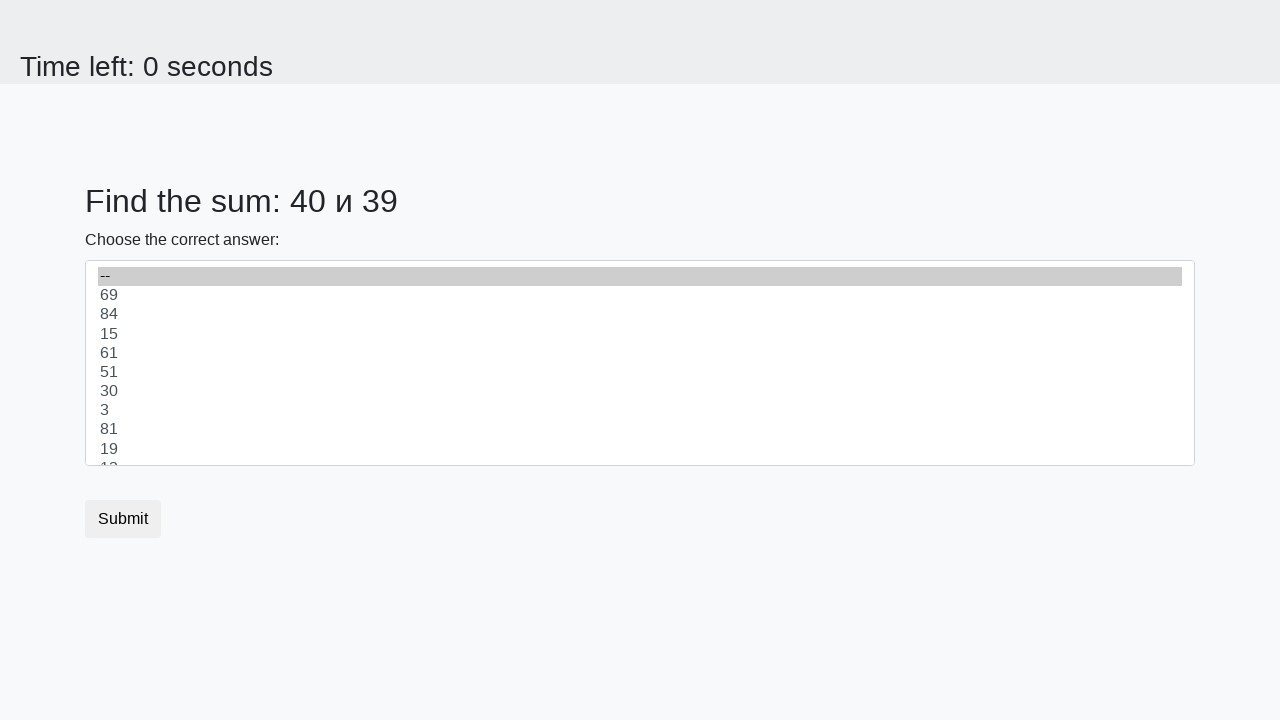

Retrieved second number from #num2 element
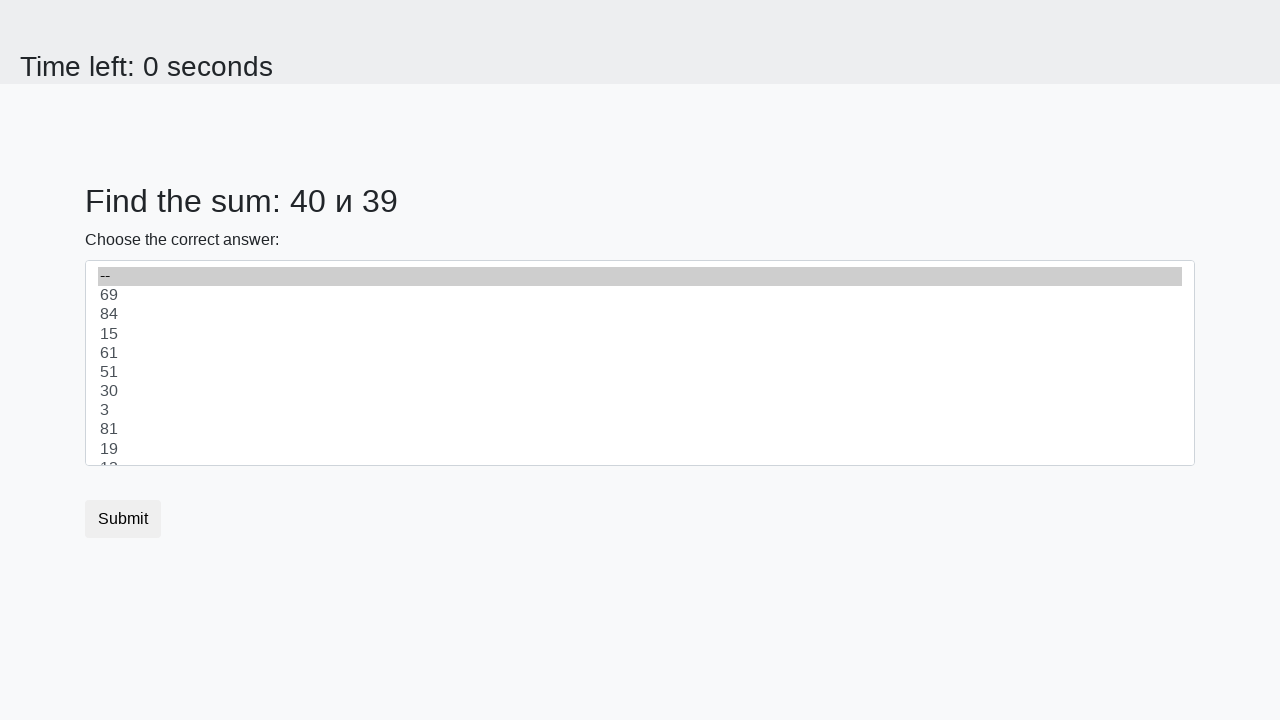

Calculated sum of 40 + 39 = 79
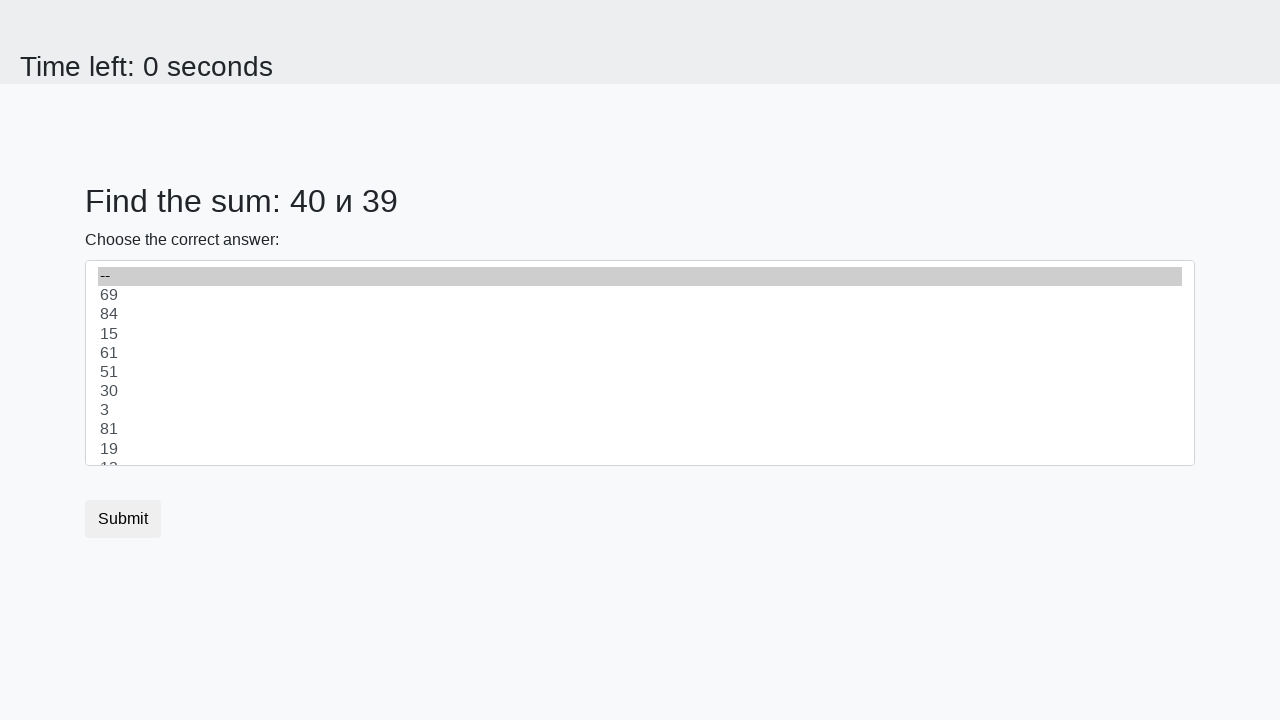

Selected result value '79' from dropdown on select
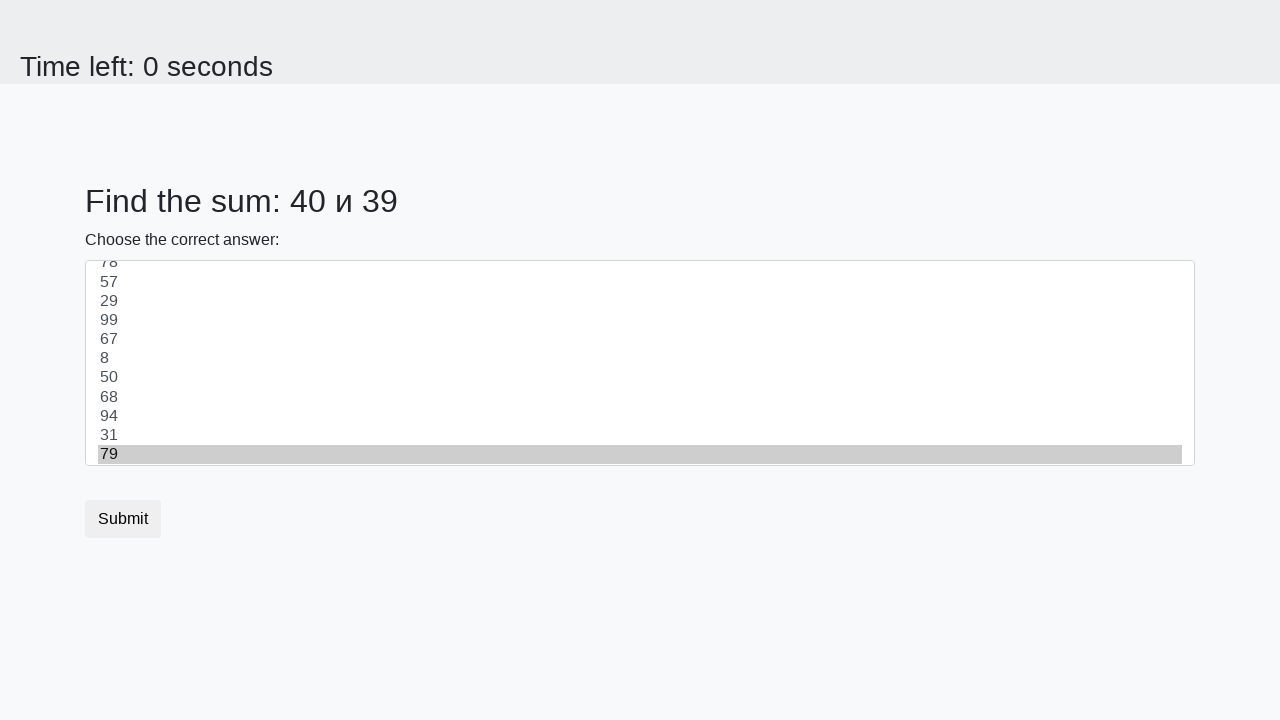

Clicked submit button to complete form at (123, 519) on [type='submit']
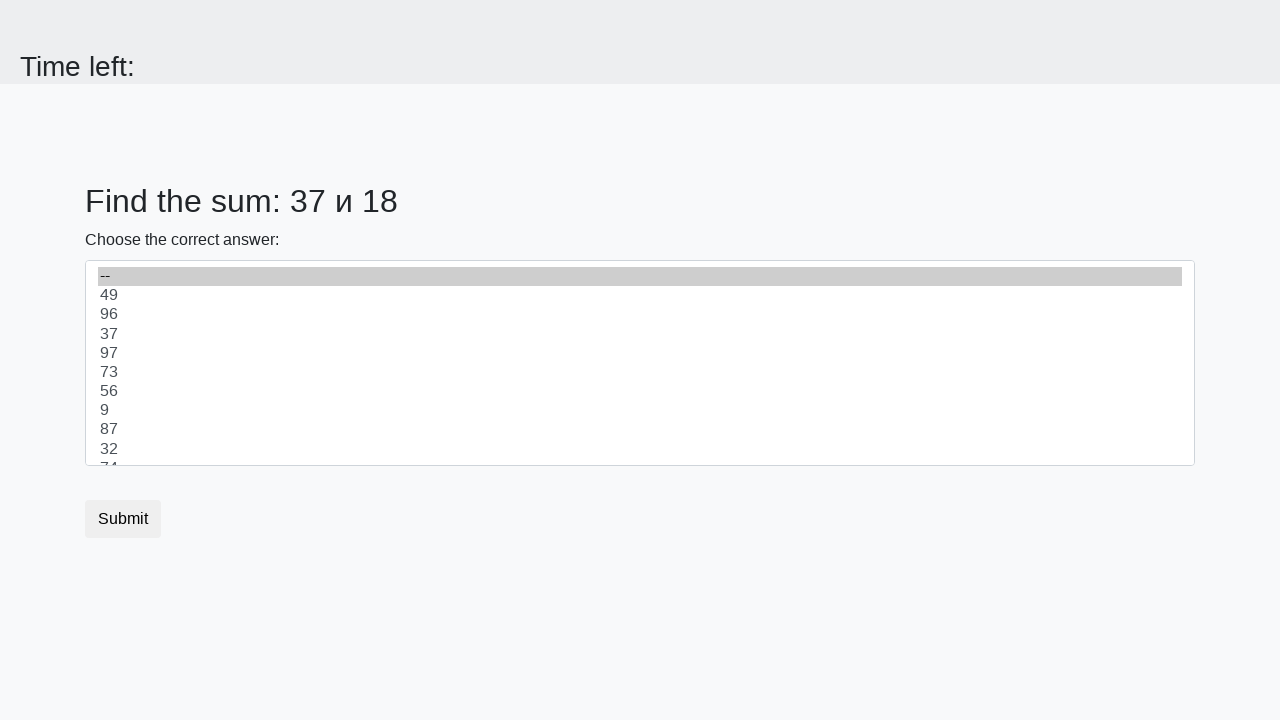

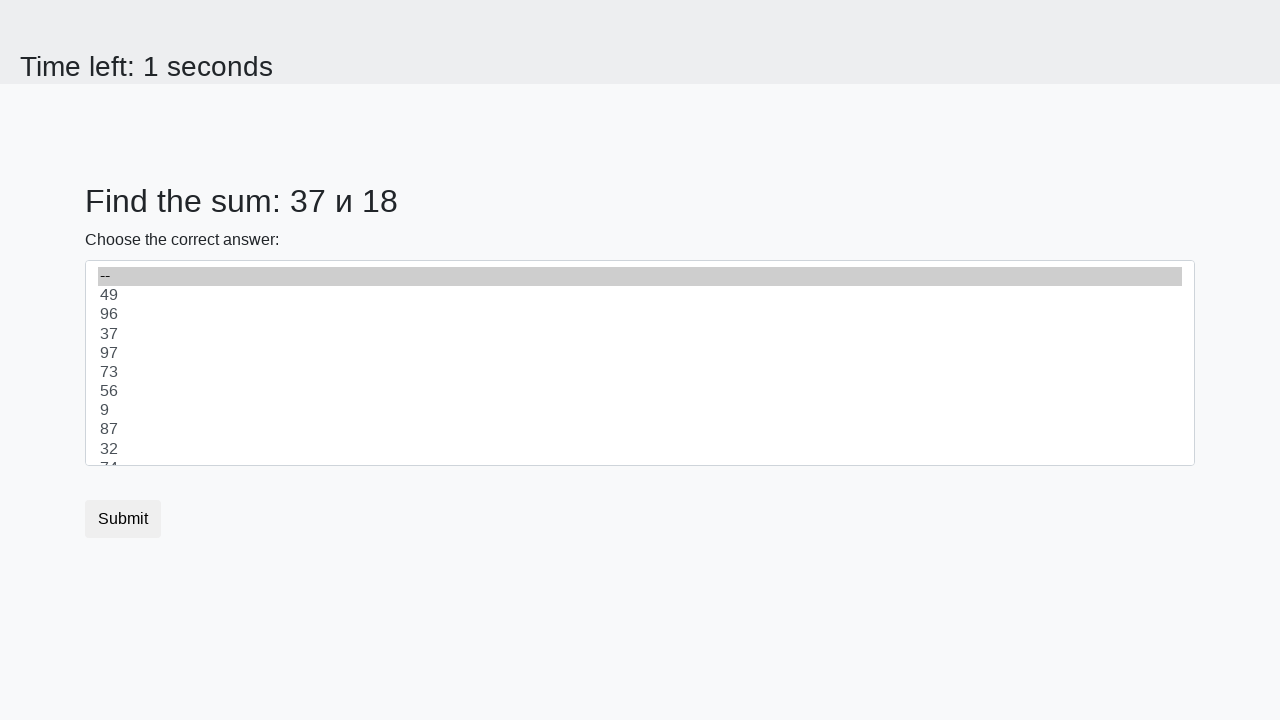